Navigates through links and performs a right-click action on a text input field

Starting URL: https://teserat.github.io/welcome/

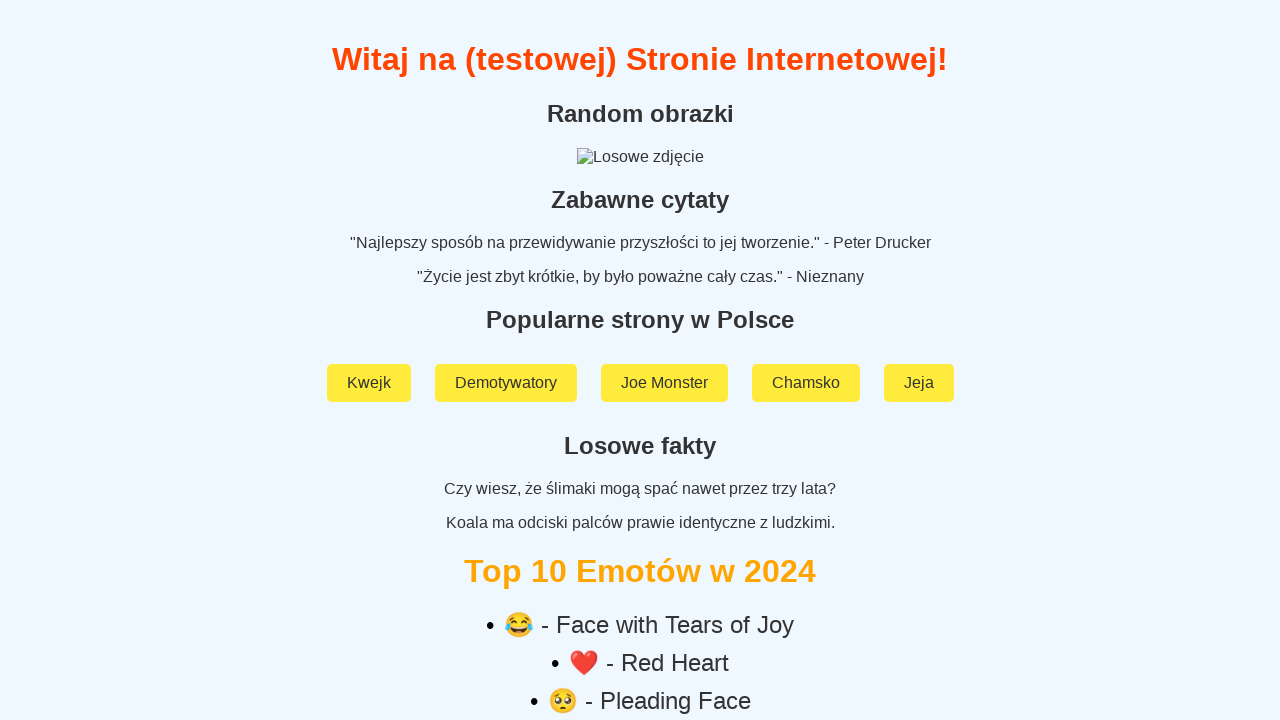

Clicked on Rozchodniak link at (640, 592) on text=Rozchodniak
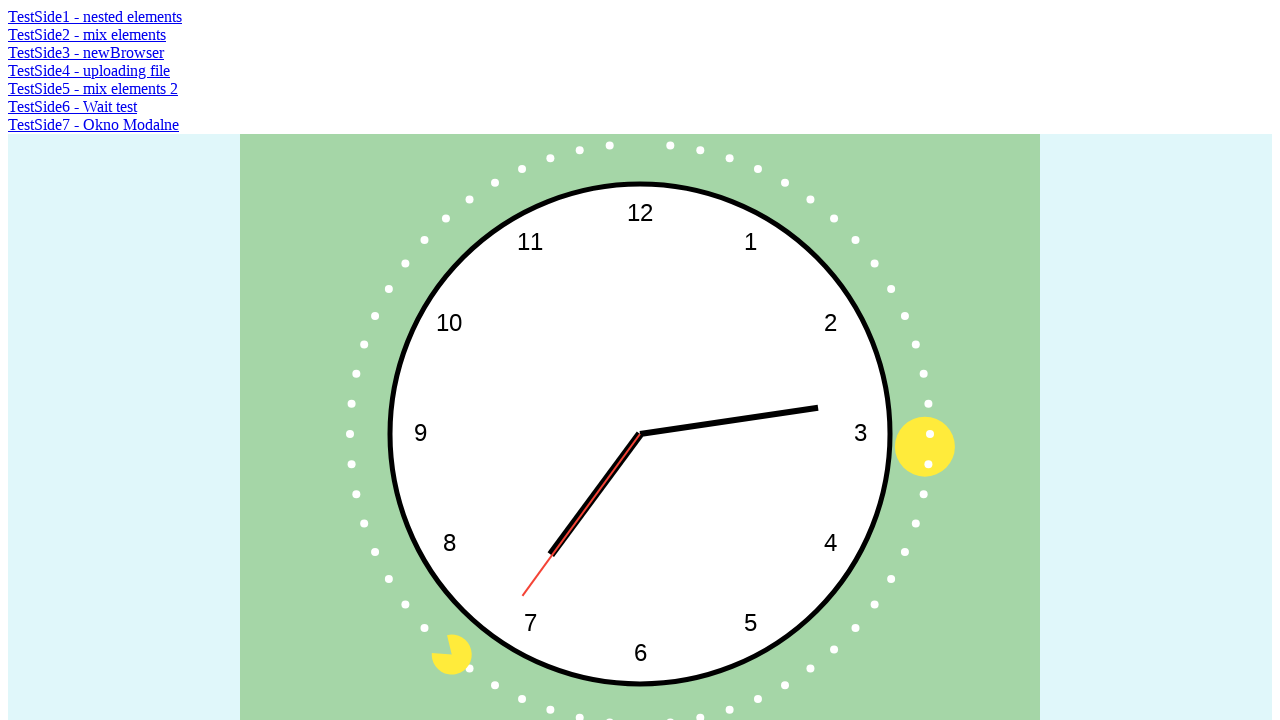

Clicked on TestSide2 - mix elements link at (87, 34) on text=TestSide2 - mix elements
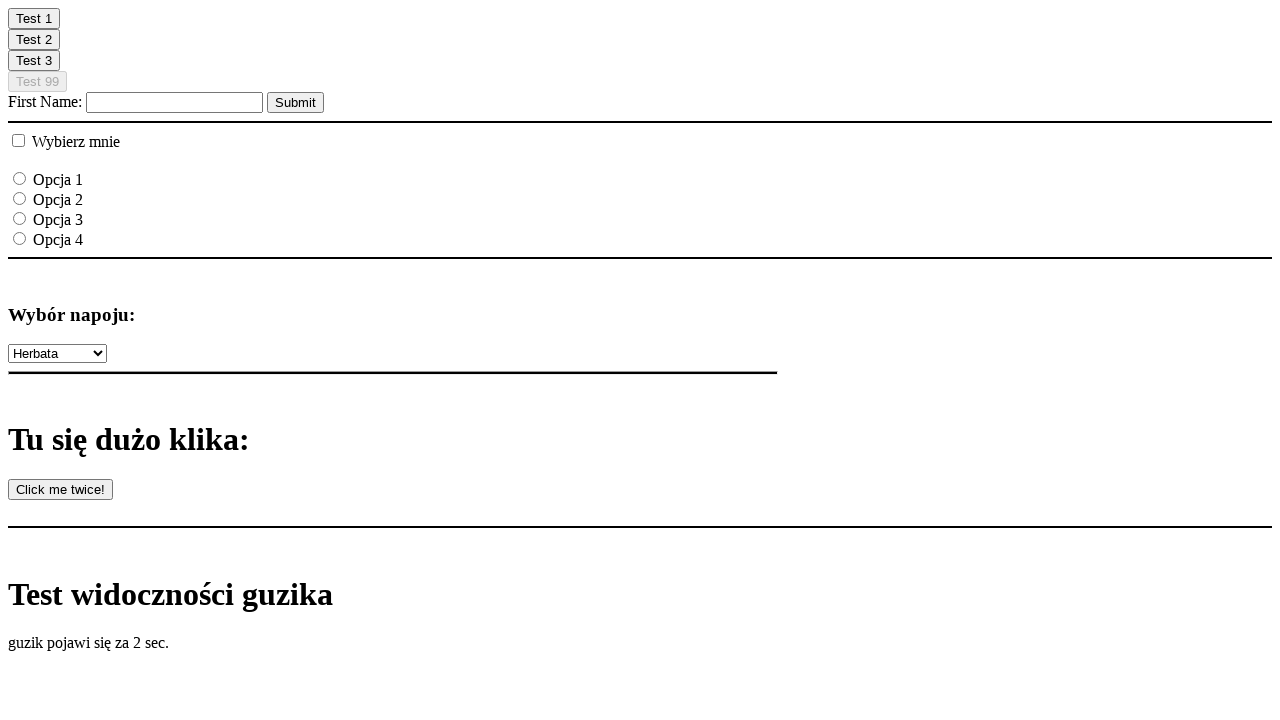

Performed right-click action on text input field at (174, 102) on [type='text']
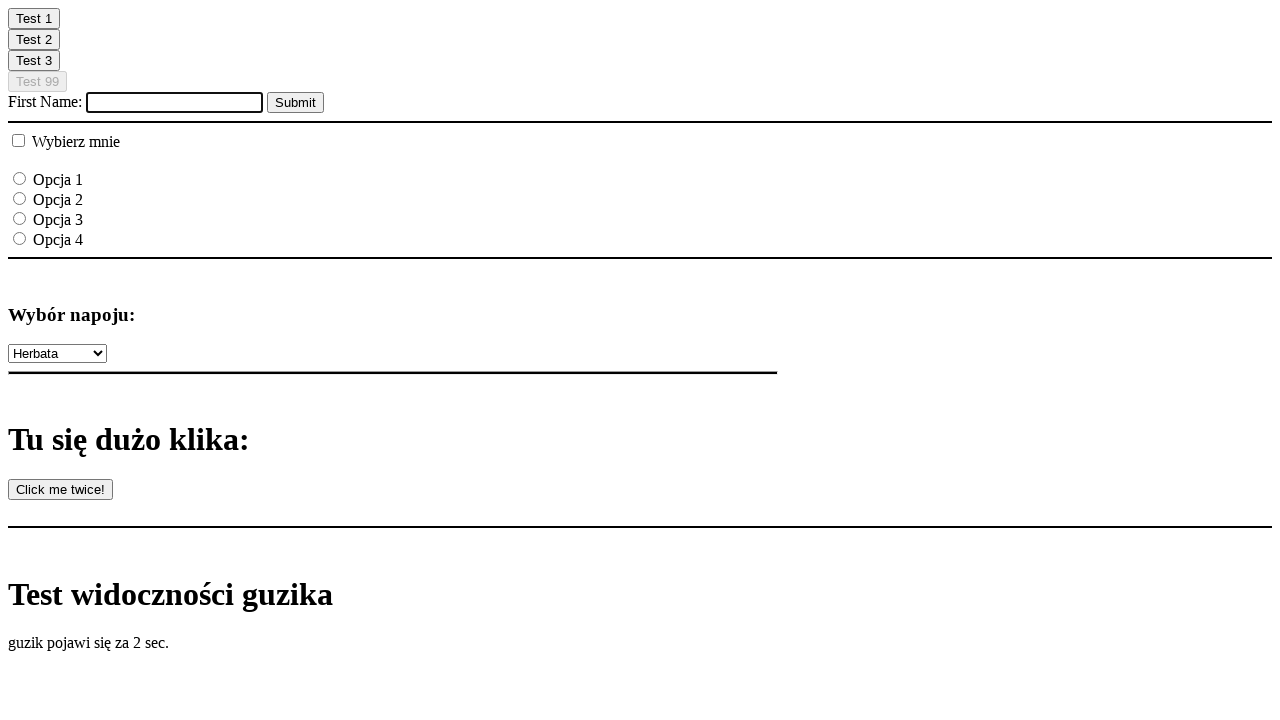

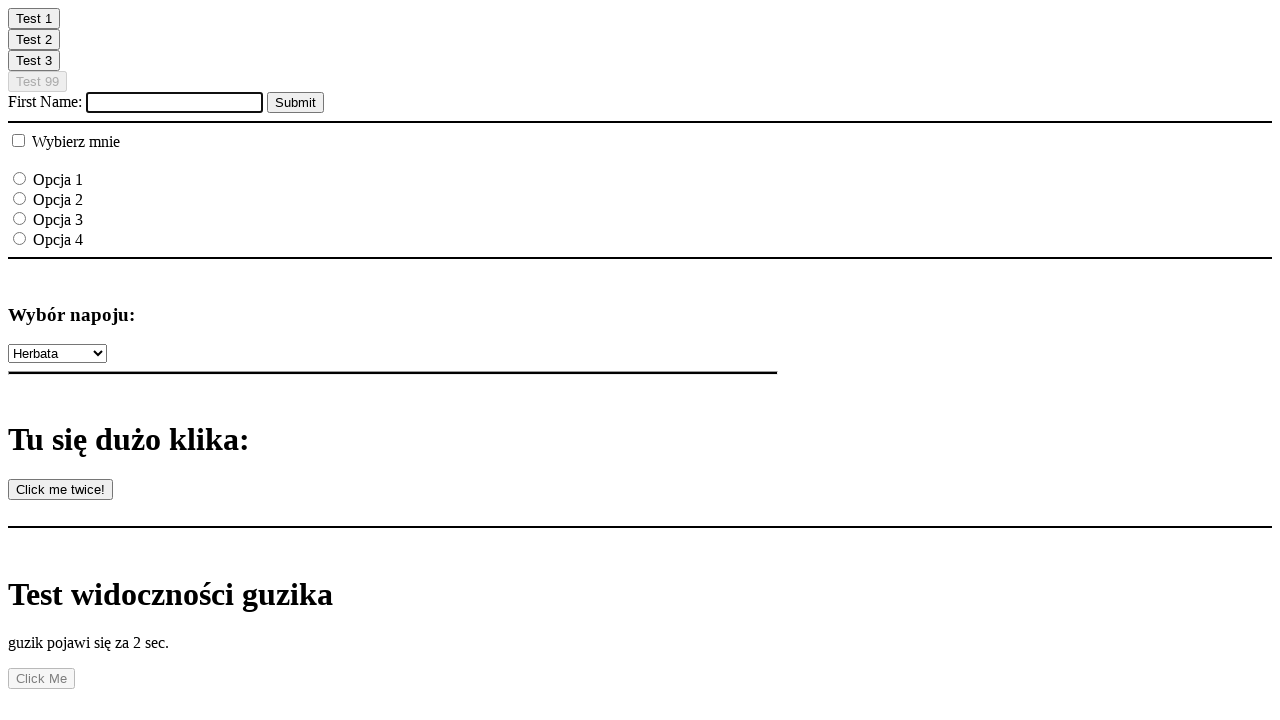